Tests dropdown selection functionality by selecting an option using different methods and verifying the selection

Starting URL: https://practice.cydeo.com/dropdown

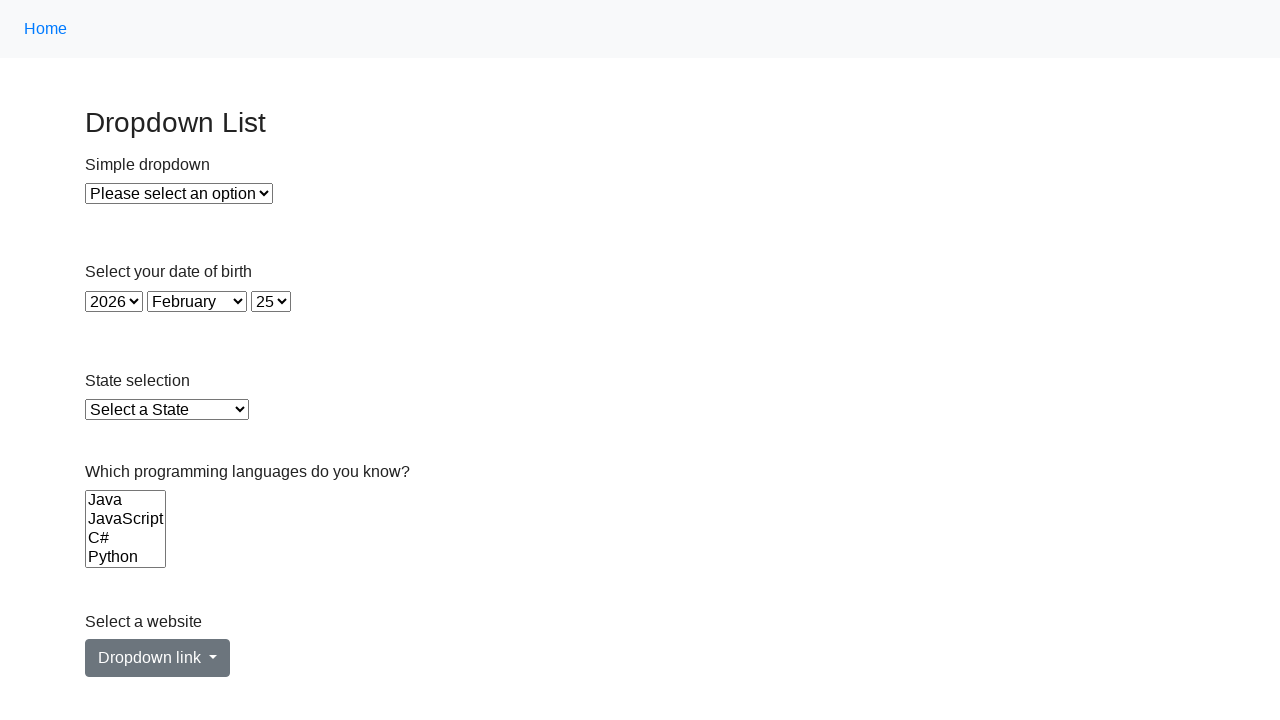

Located dropdown element with id 'dropdown'
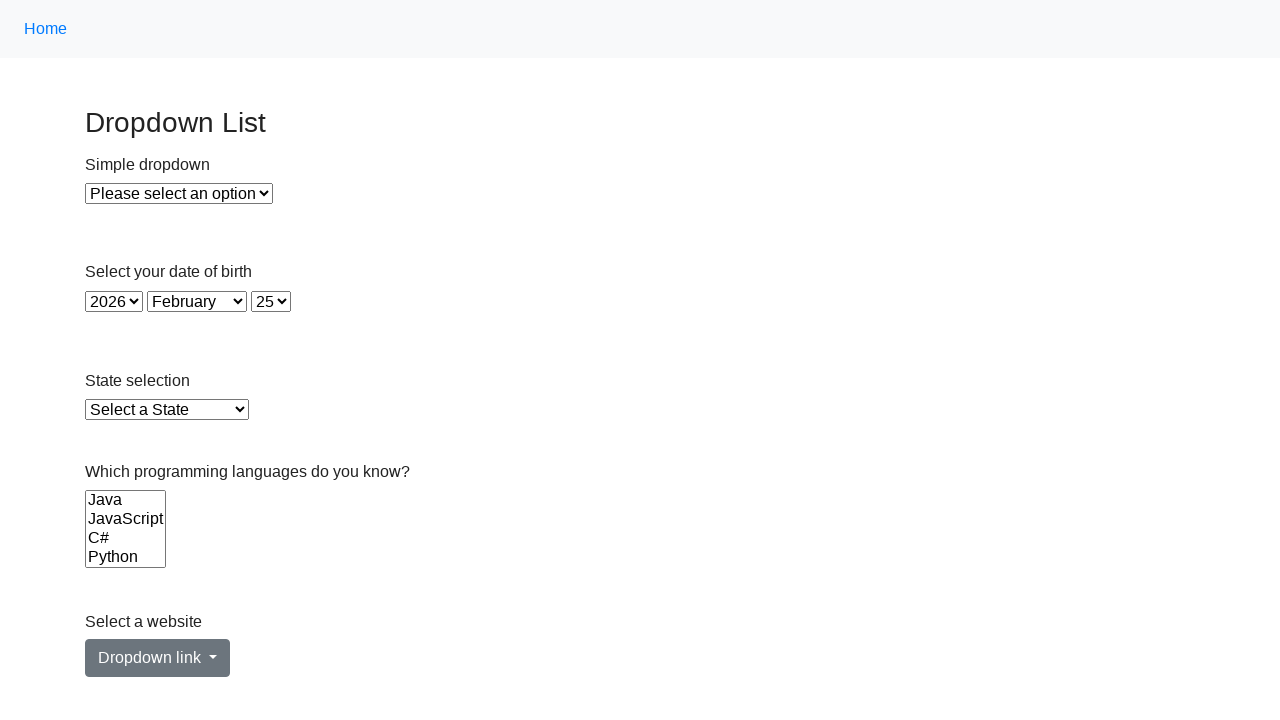

Selected dropdown option by index 2 on #dropdown
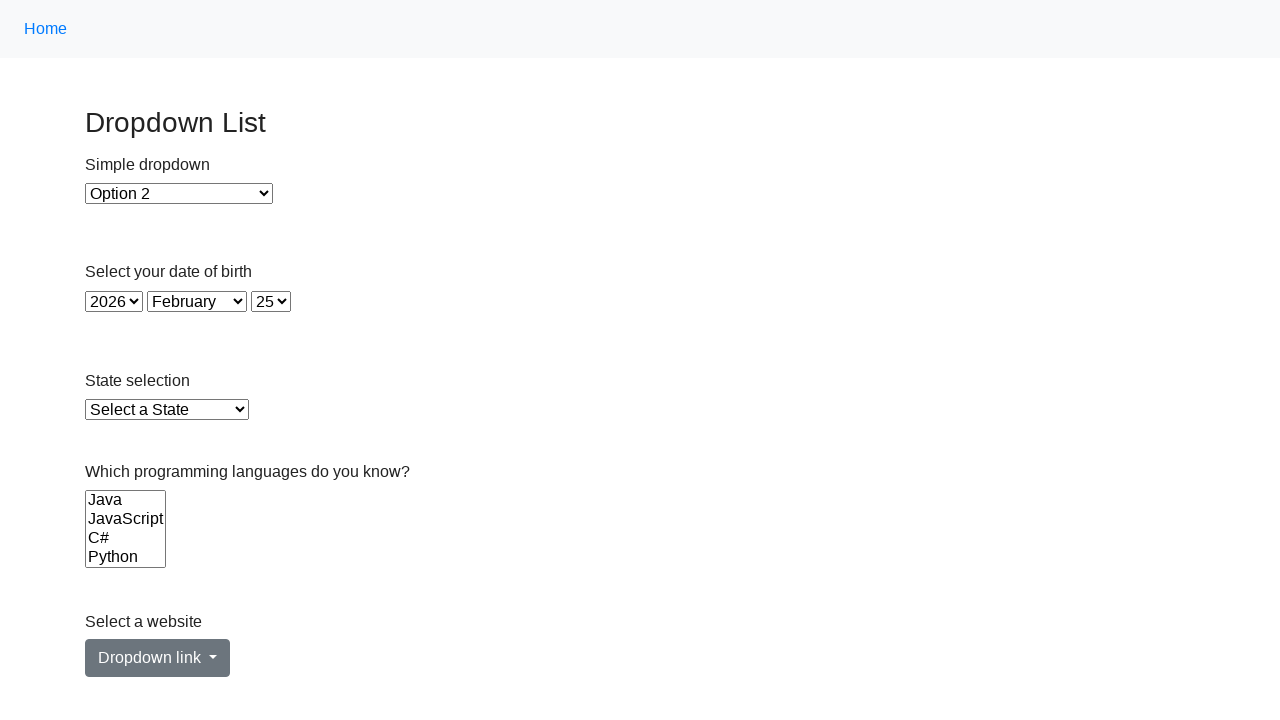

Selected dropdown option by value '2' on #dropdown
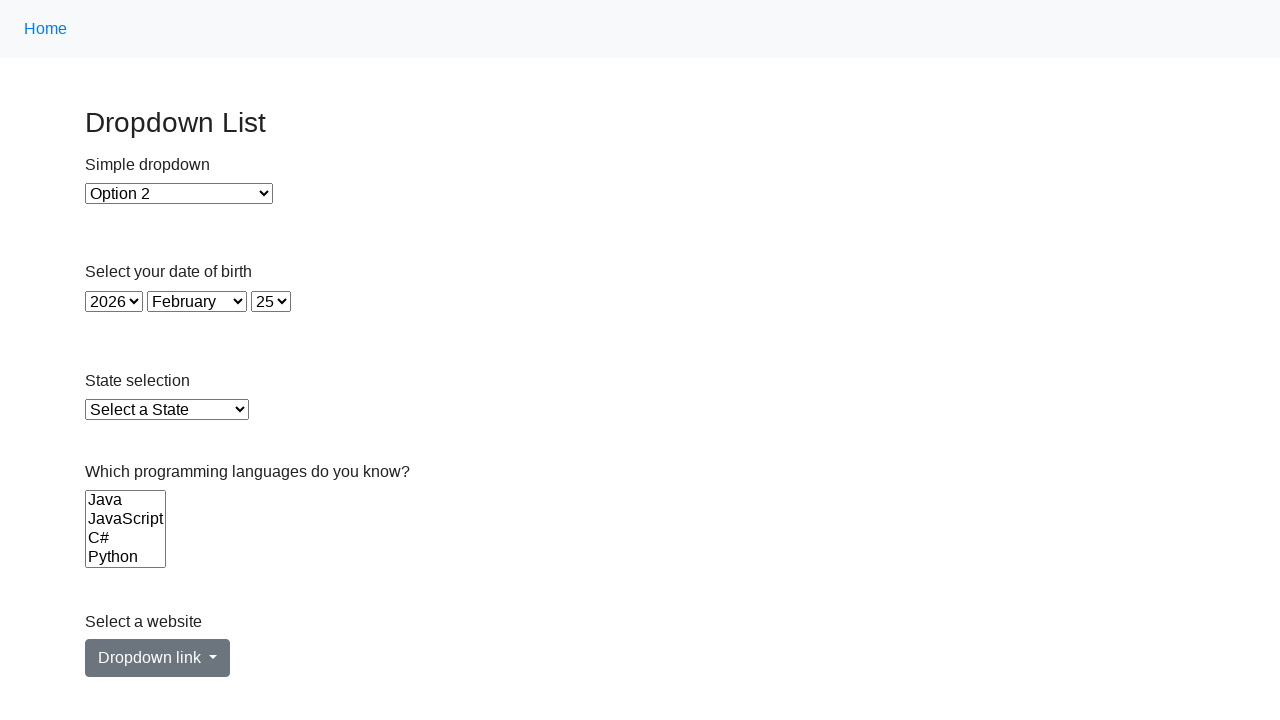

Selected dropdown option by label 'Option 2' on #dropdown
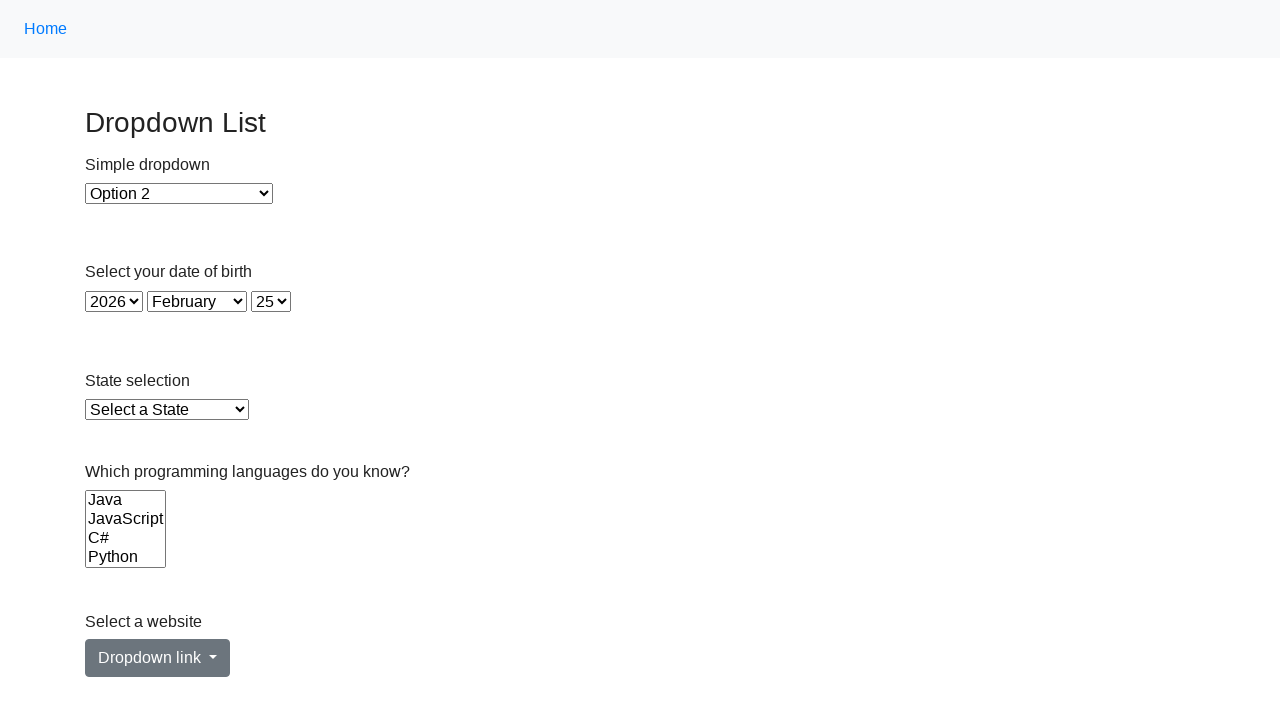

Retrieved checked option text content
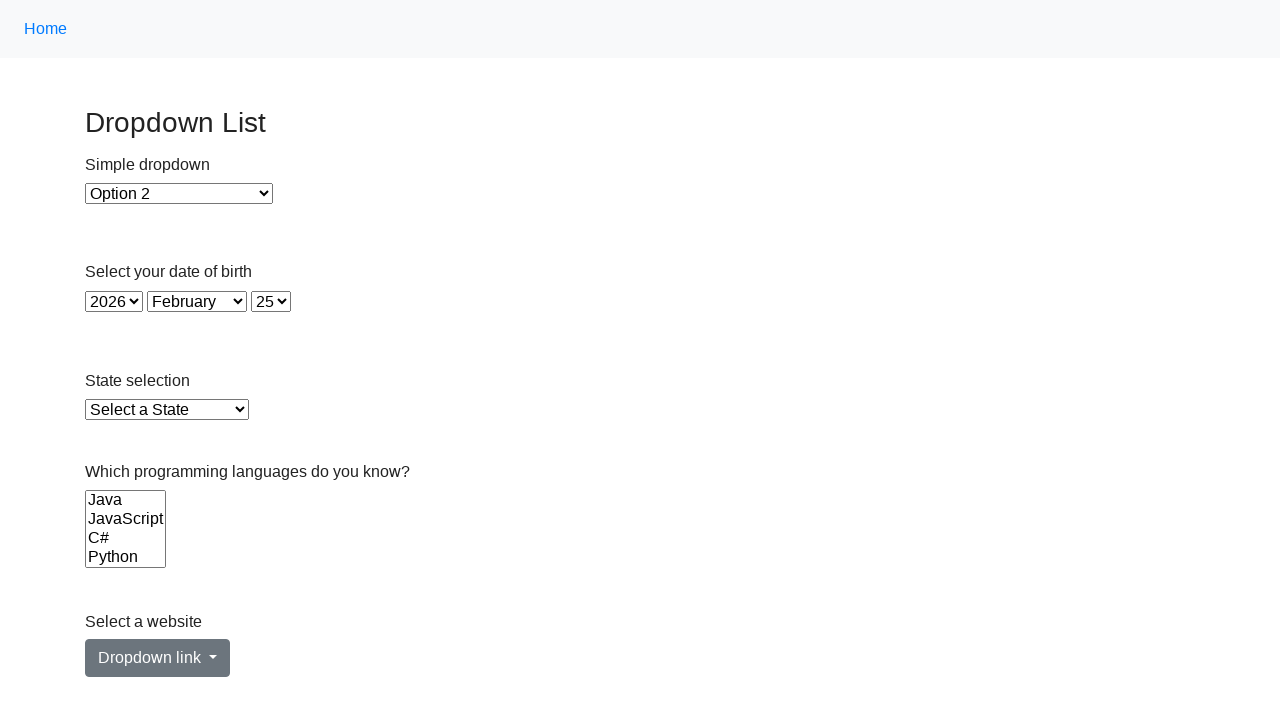

Verified selected option is 'Option 2'
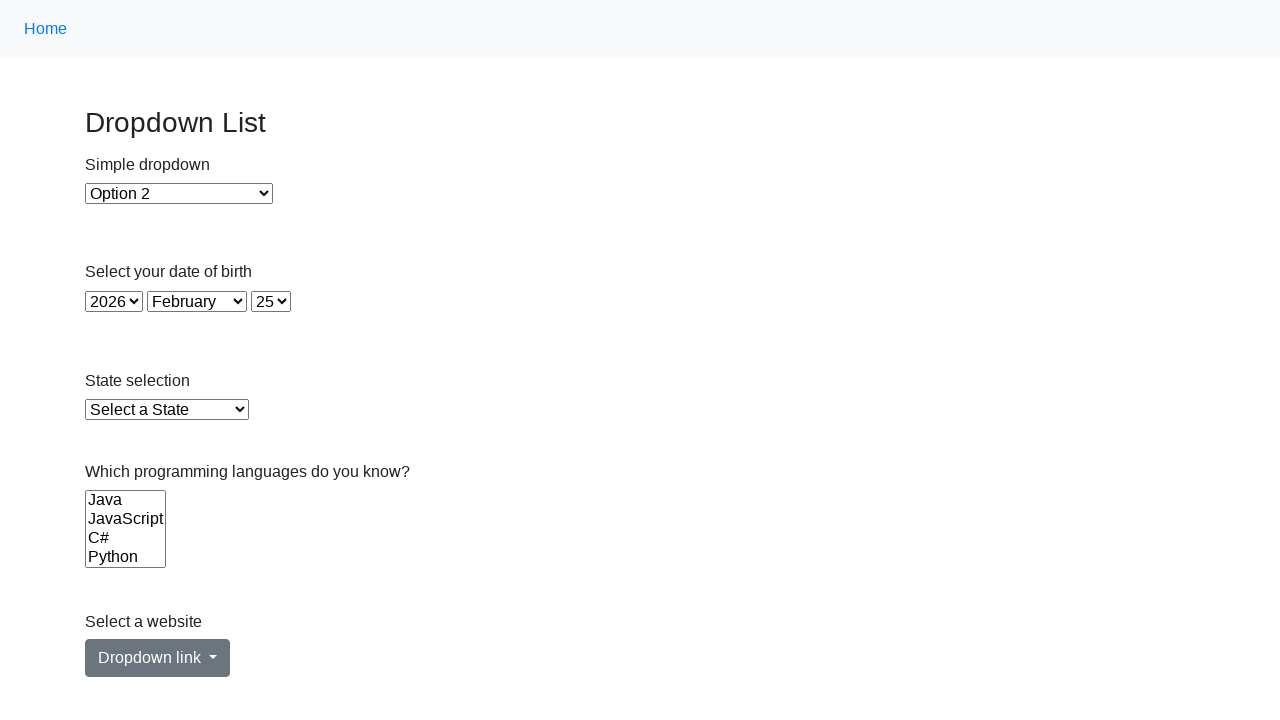

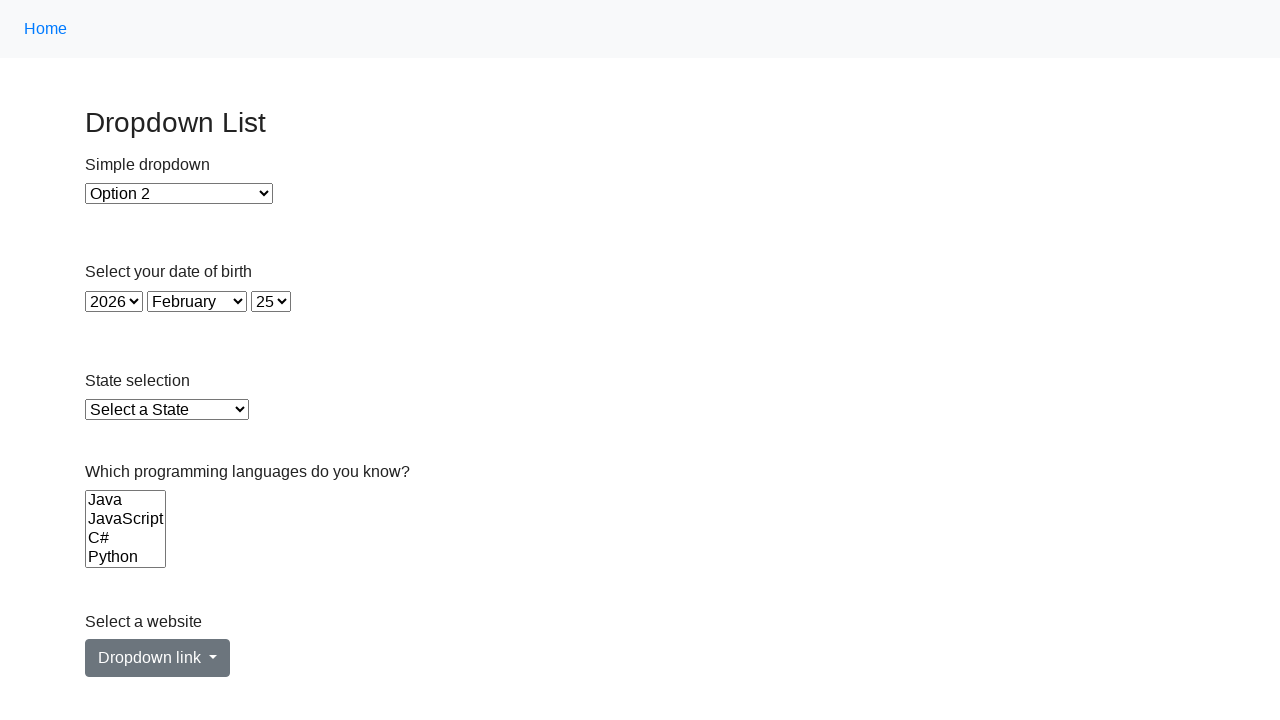